Tests handling JavaScript prompt alert by entering text and accepting it

Starting URL: https://the-internet.herokuapp.com/javascript_alerts

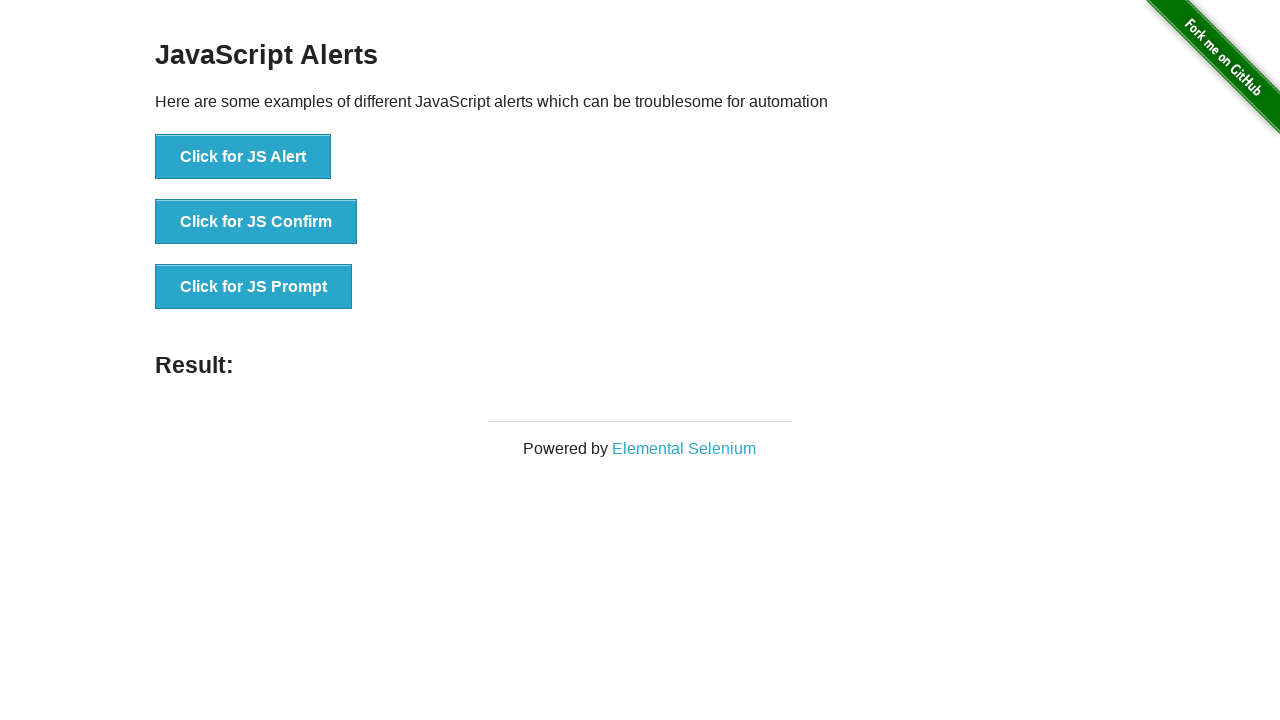

Set up dialog handler to accept prompt with 'Hello'
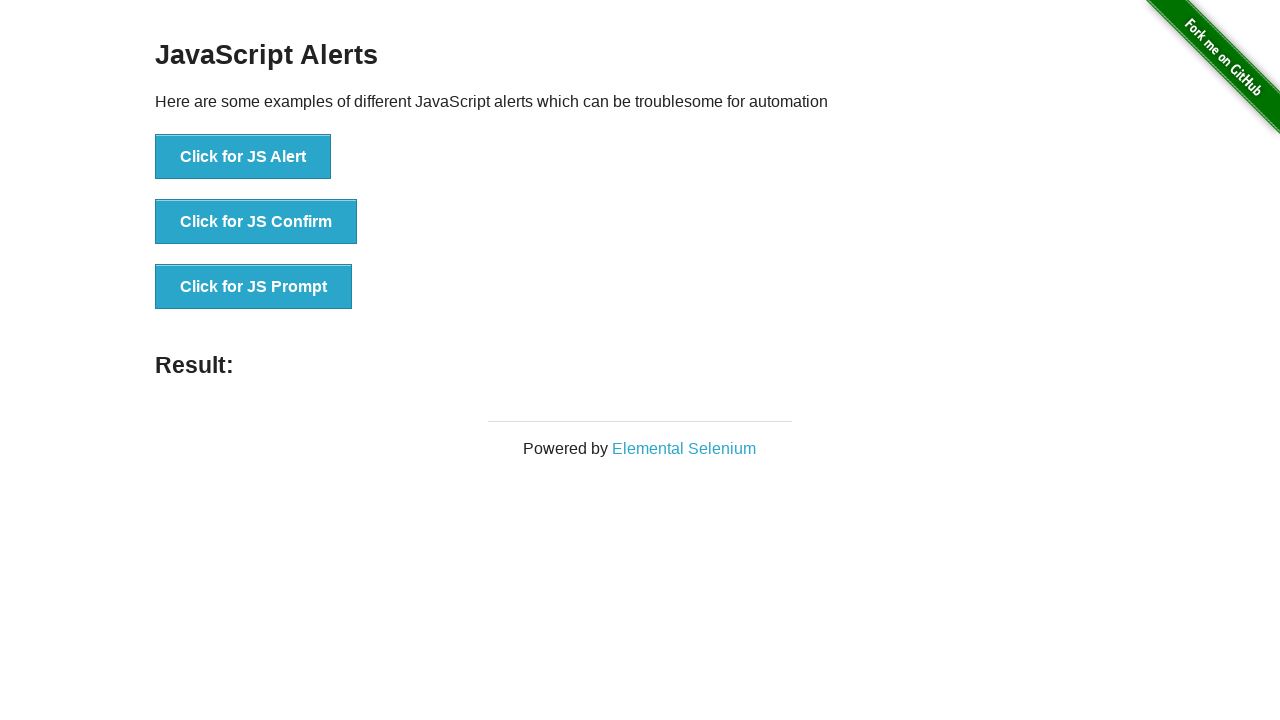

Clicked button to trigger JavaScript prompt alert at (254, 287) on [onclick='jsPrompt()']
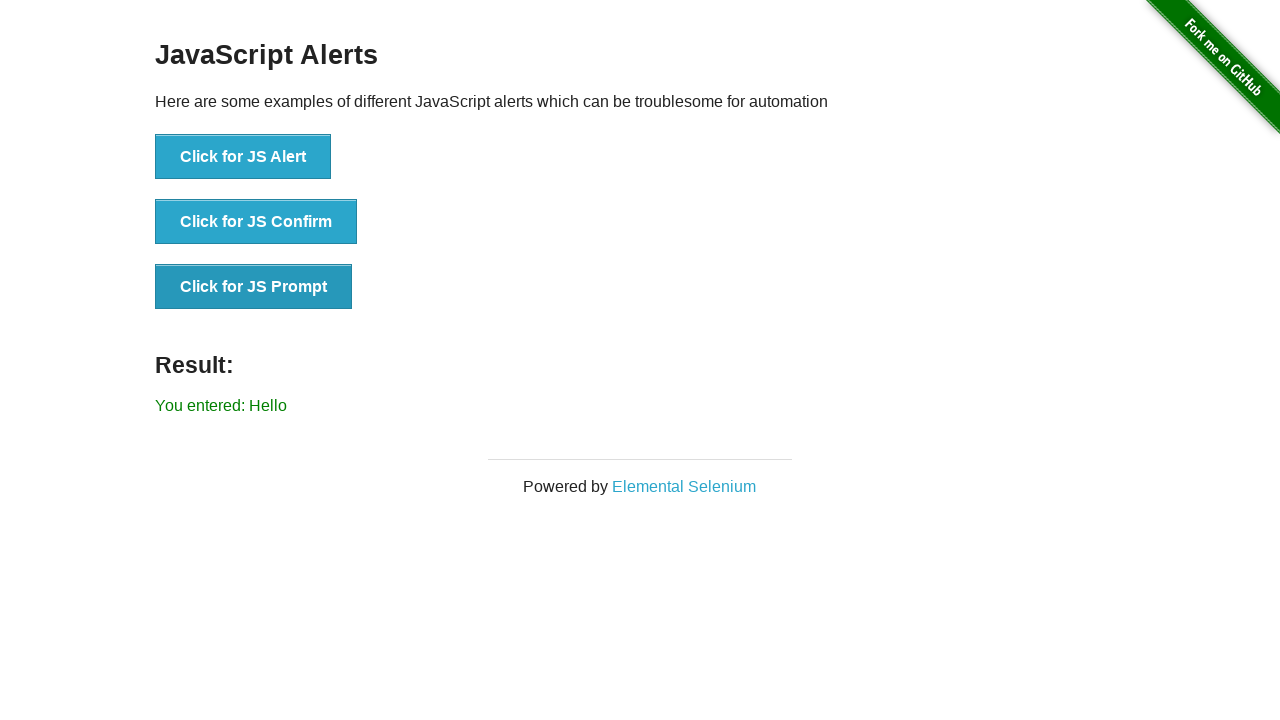

Prompt alert result appeared on page
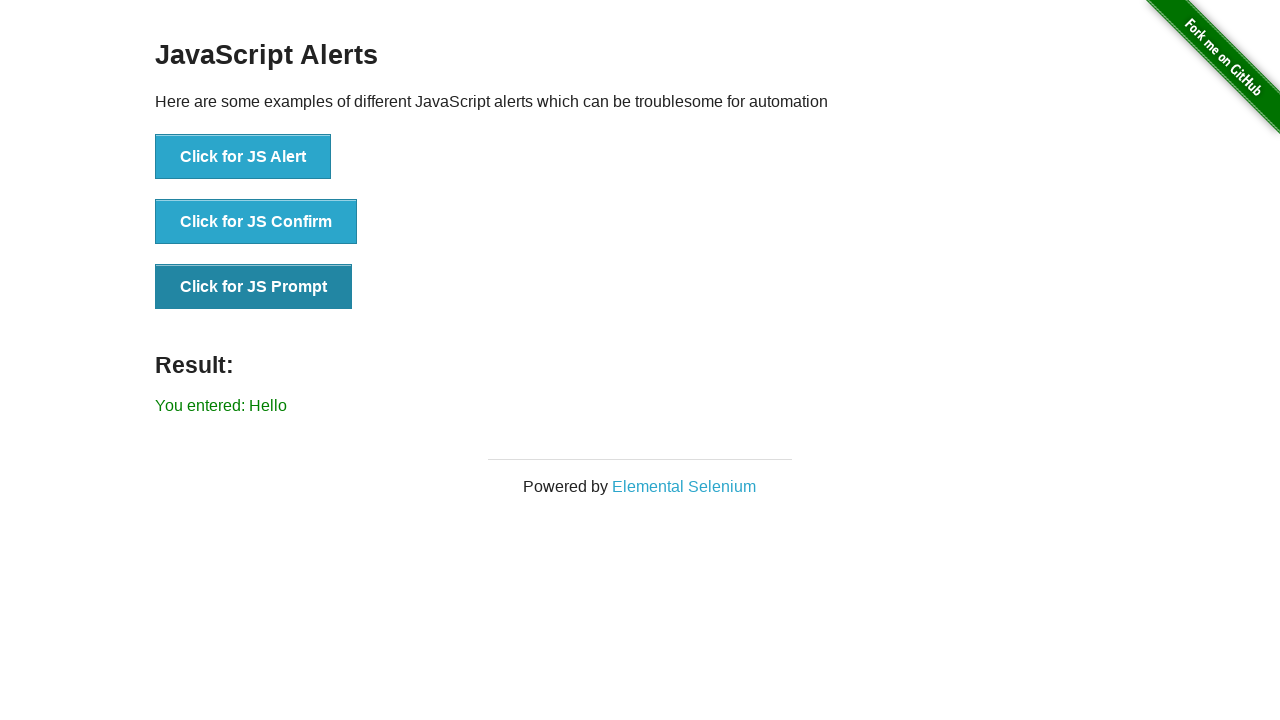

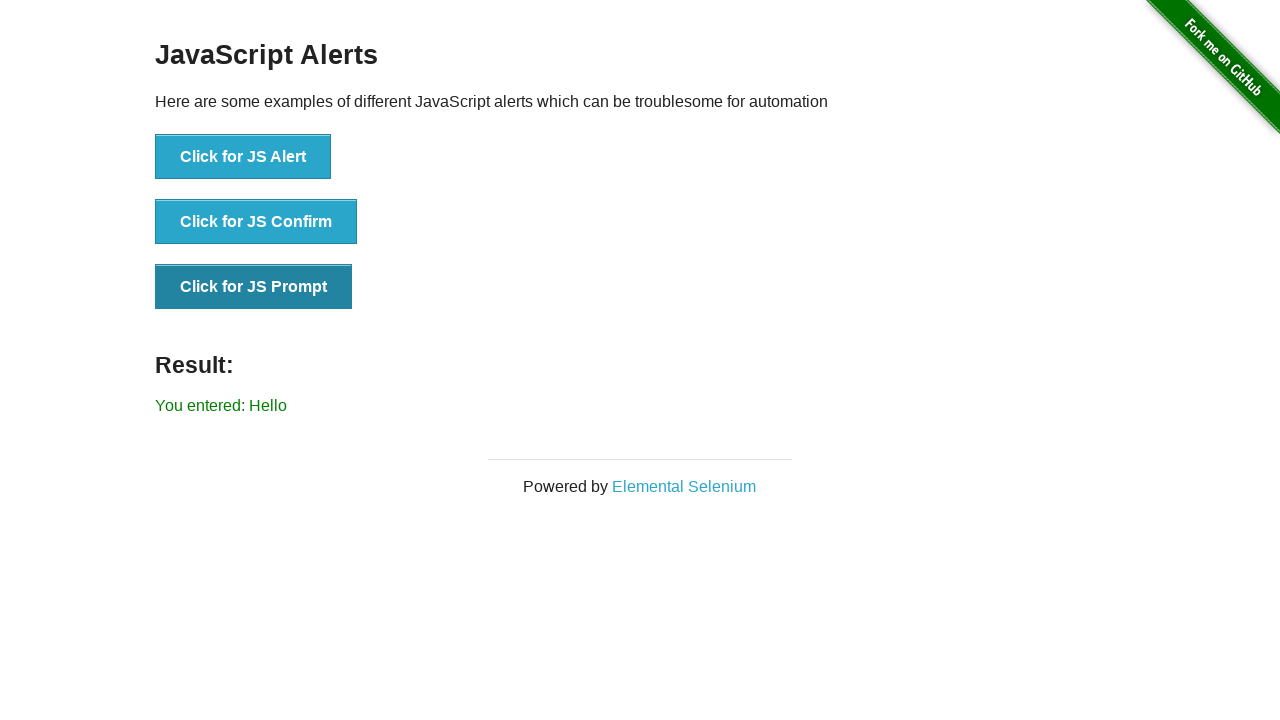